Tests navigation by clicking a pagination link and verifying the URL changes and specific text appears on the new page

Starting URL: https://bonigarcia.dev/selenium-webdriver-java/navigation1.html

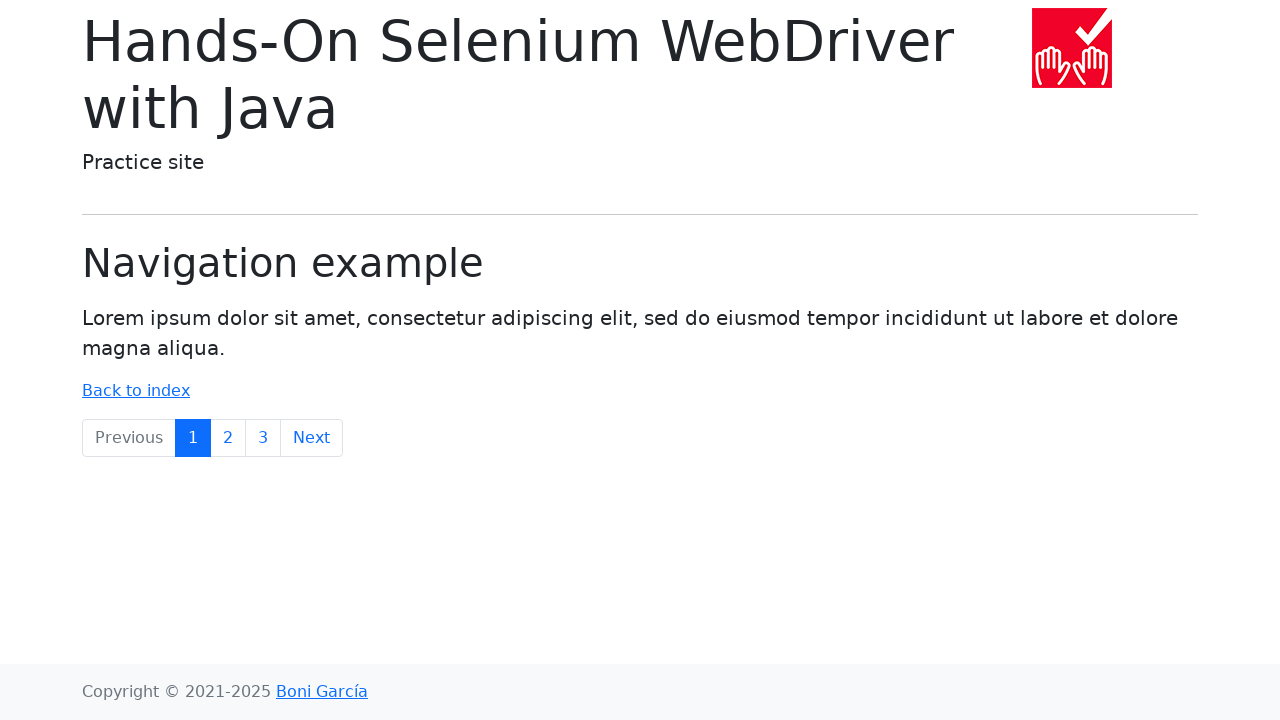

Waited for pagination link to page 2 to load
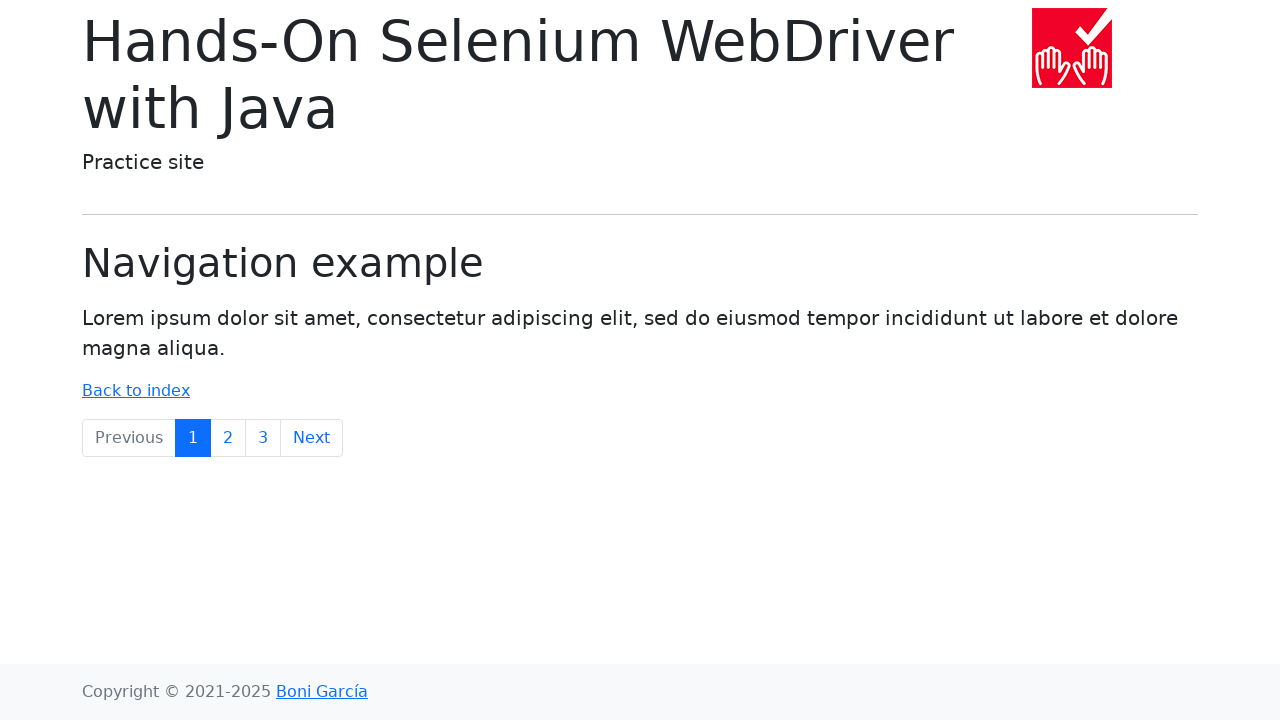

Clicked pagination link to navigate to page 2 at (228, 438) on li.page-item a.page-link[href='navigation2.html']
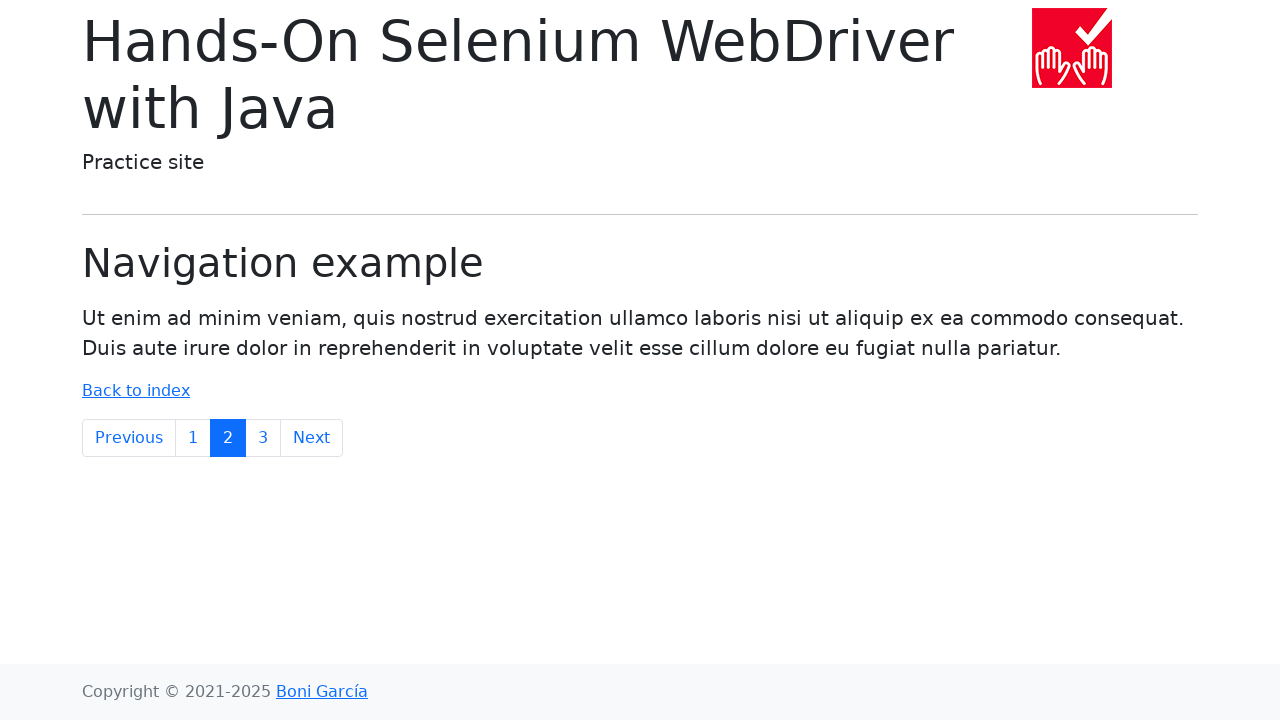

Verified URL changed to navigation2.html
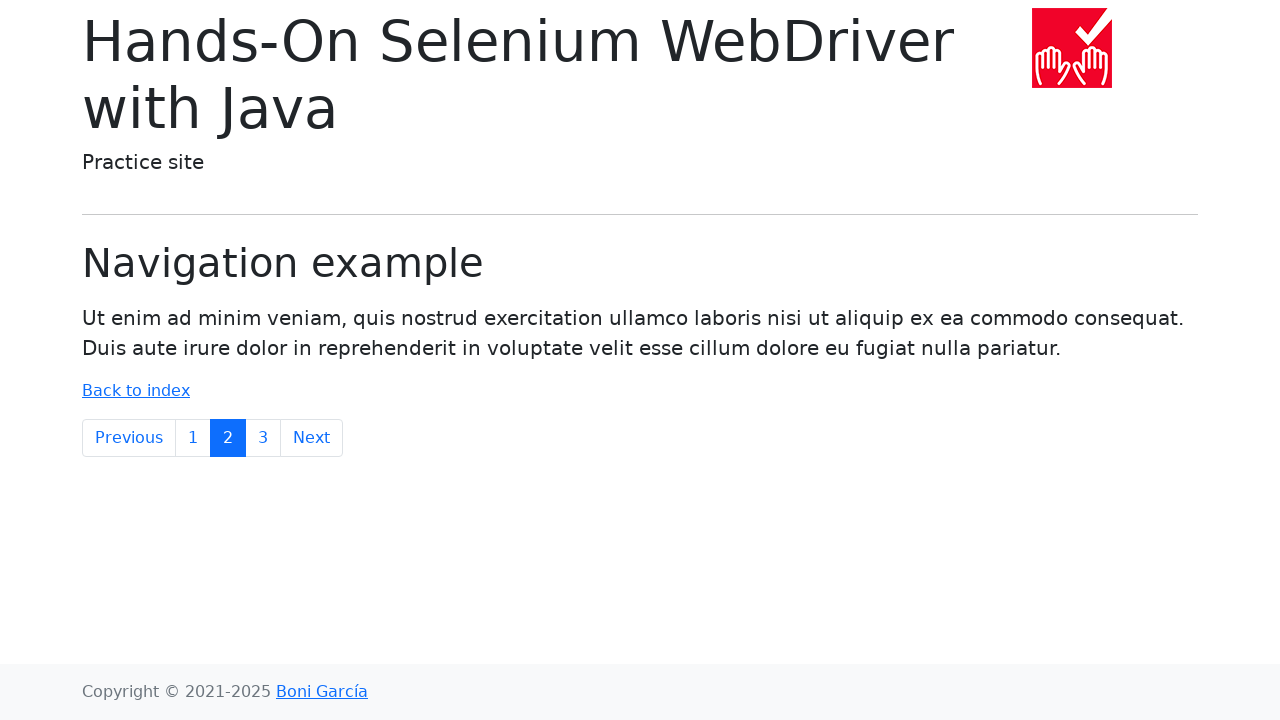

Waited for lead paragraph element to load on page 2
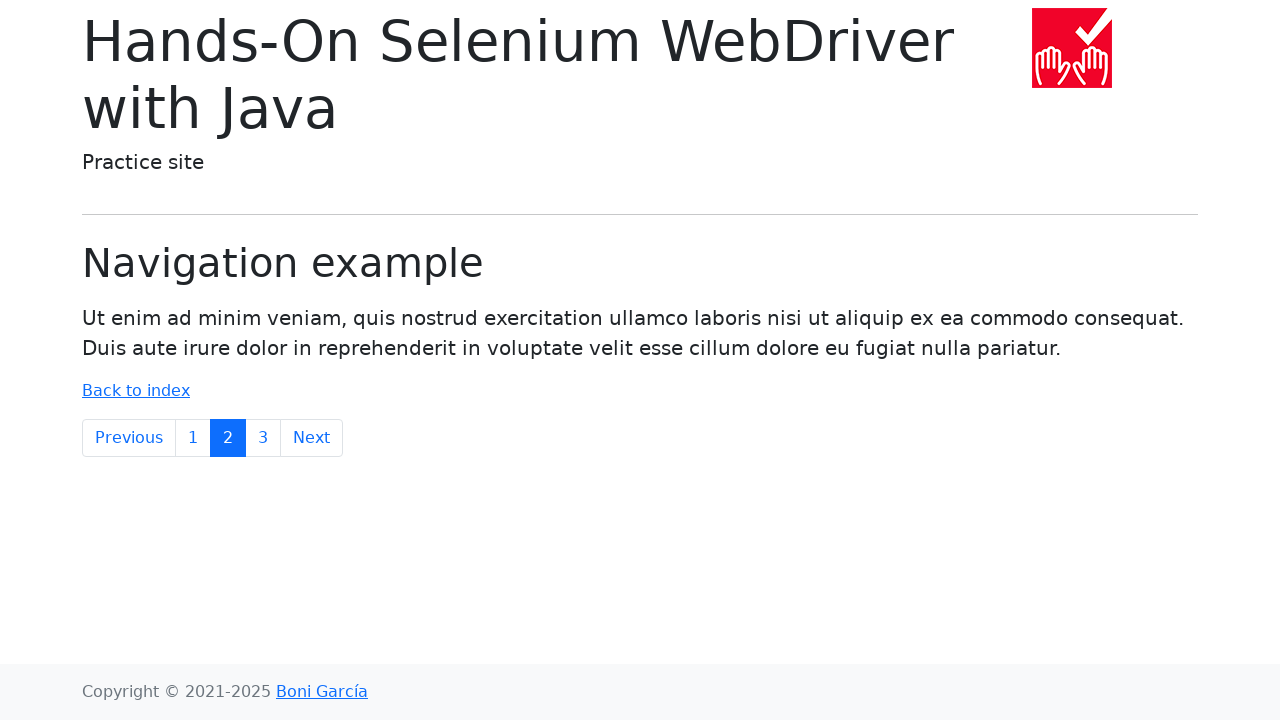

Retrieved text content from lead paragraph
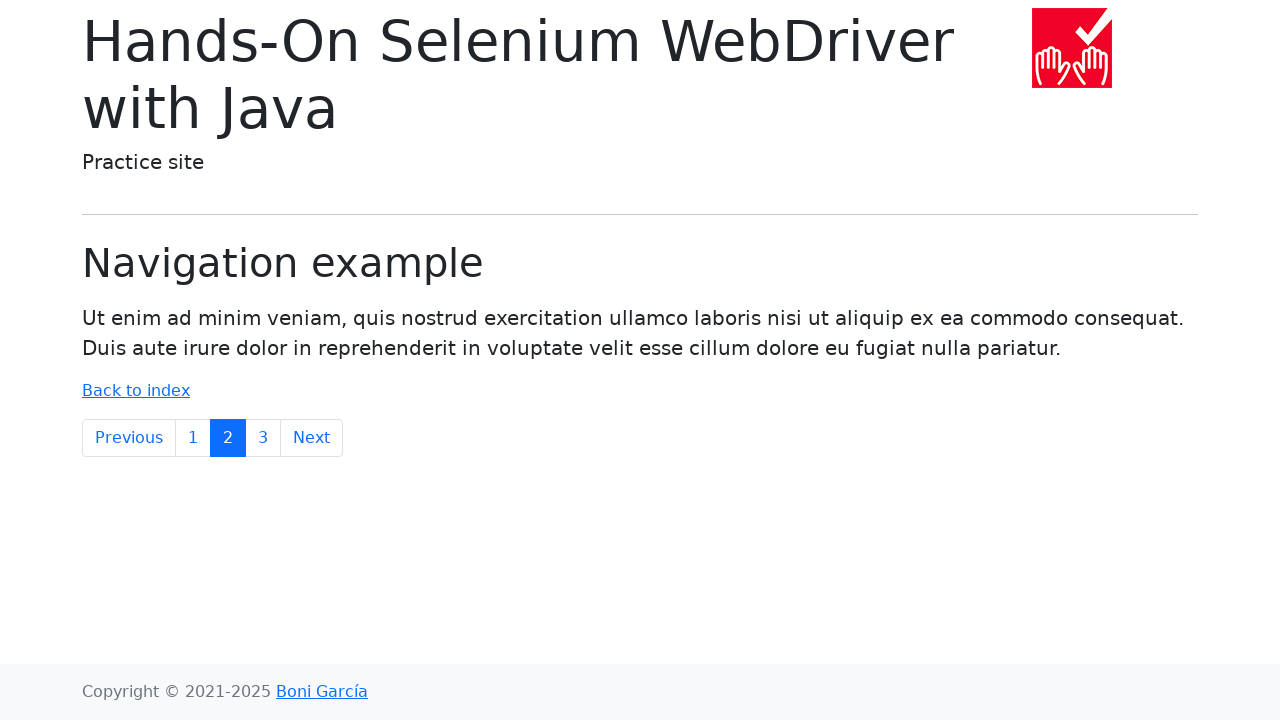

Verified expected text 'Duis aute irure dolor' appears on page 2
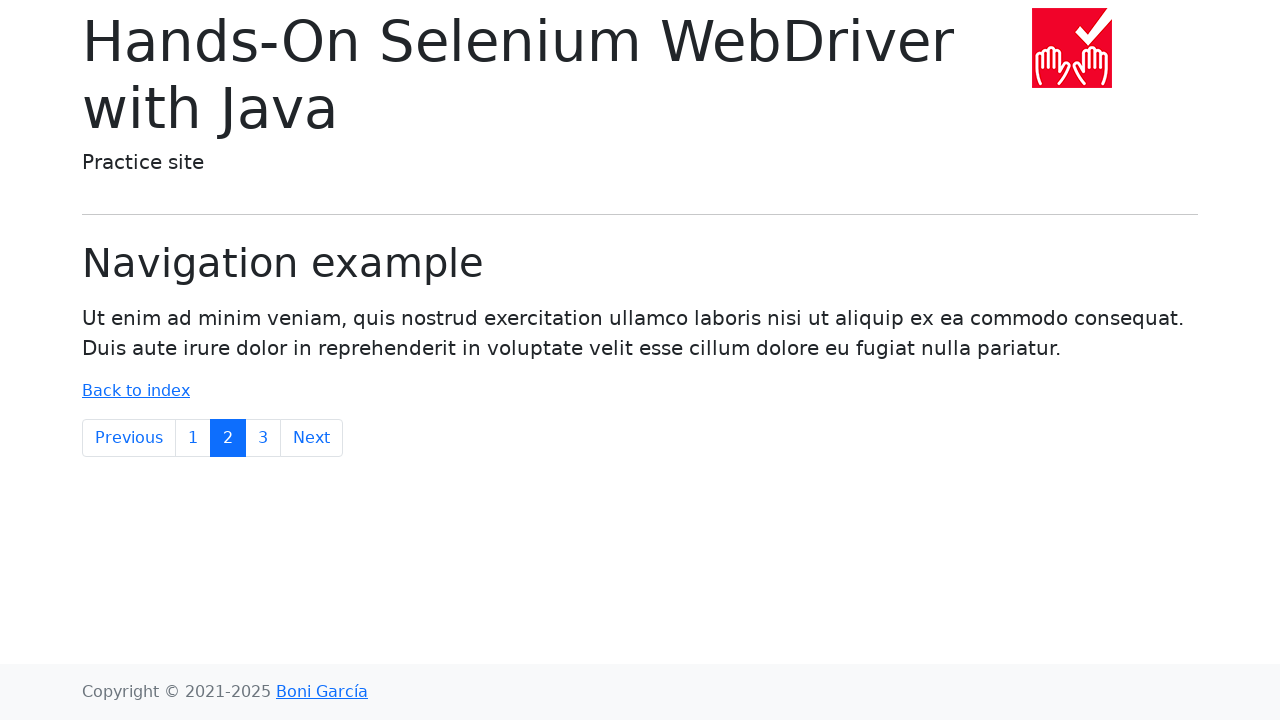

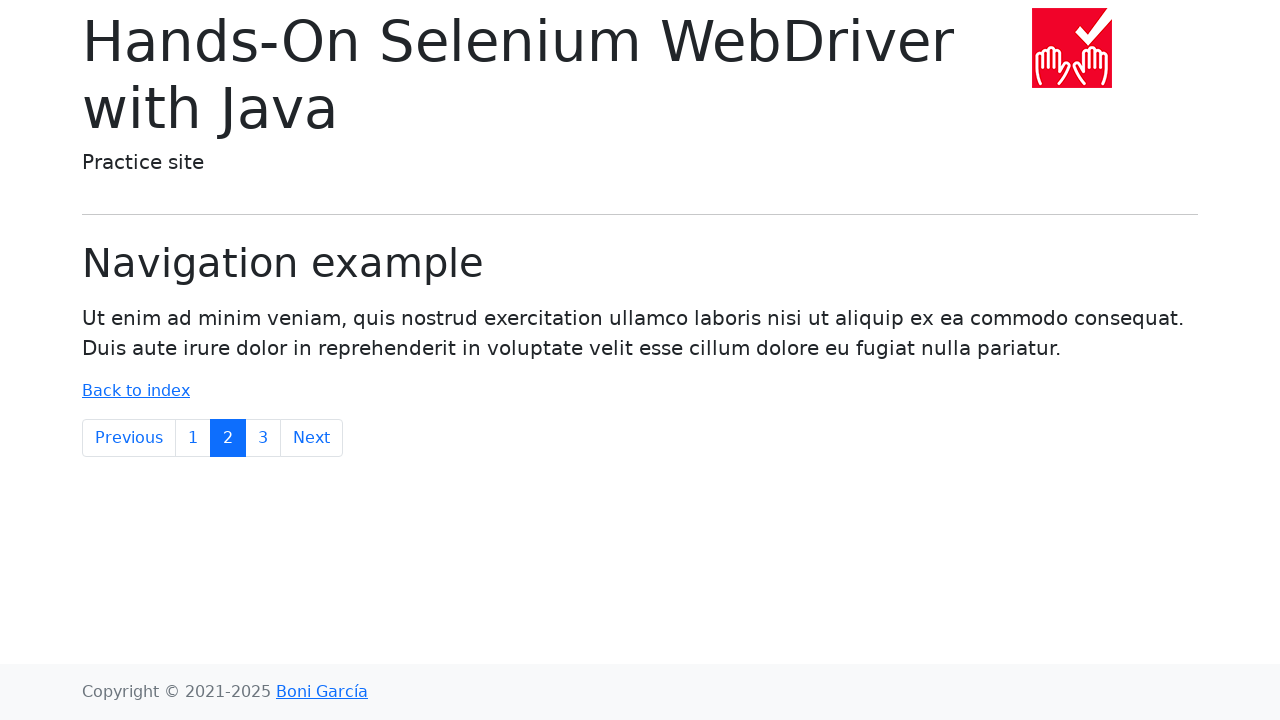